Tests tooltip functionality by hovering over an age input field and verifying the tooltip appears

Starting URL: https://jqueryui.com/tooltip/

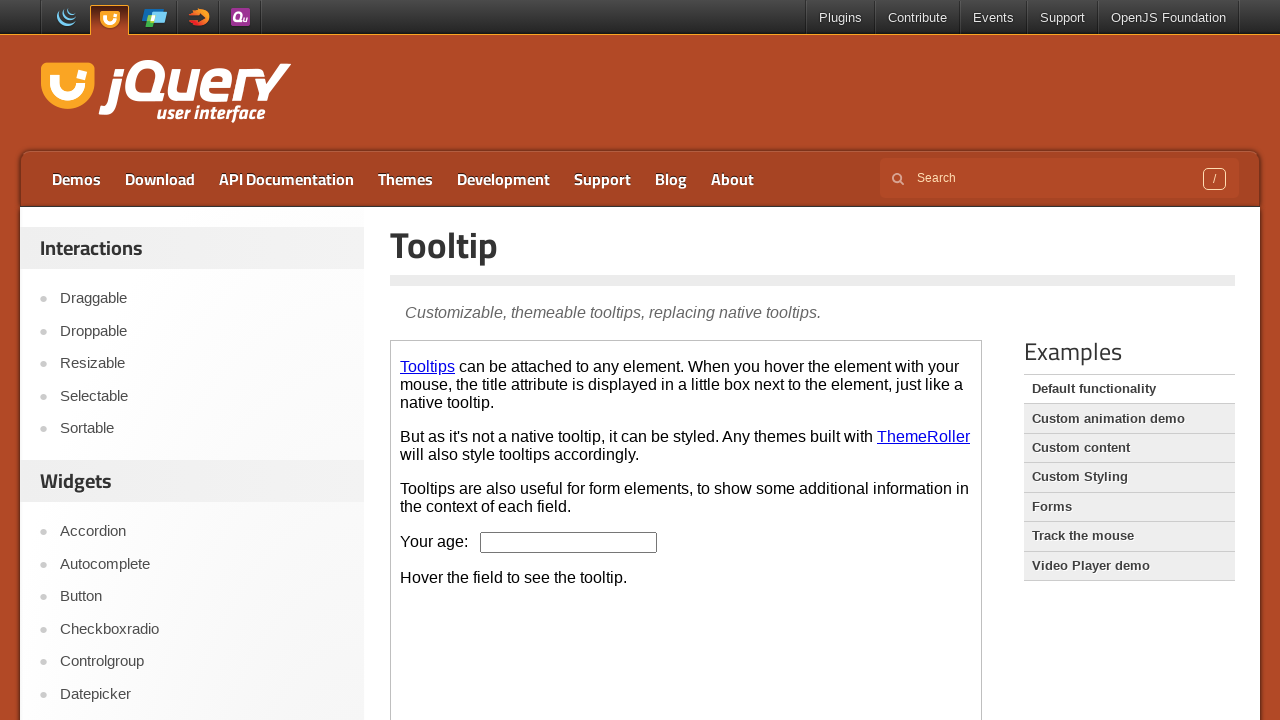

Located iframe containing tooltip demo
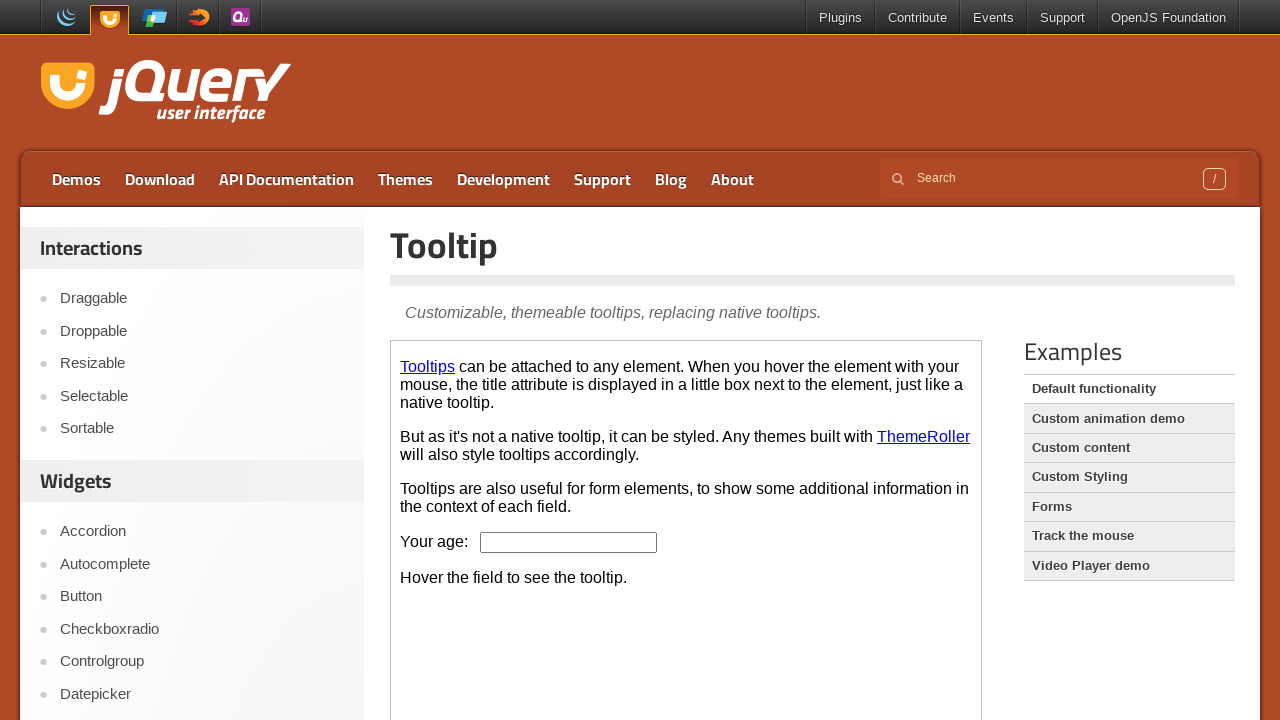

Located age input field
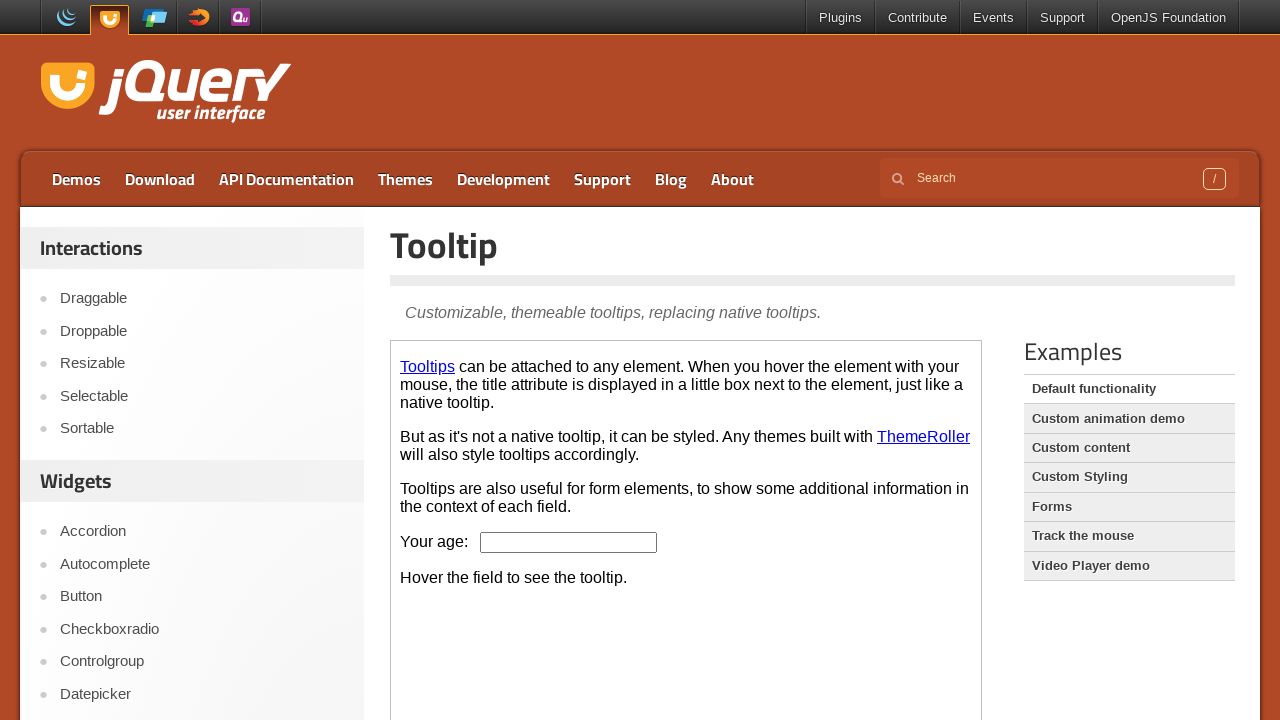

Hovered over age input field to trigger tooltip at (569, 542) on iframe.demo-frame >> internal:control=enter-frame >> input#age
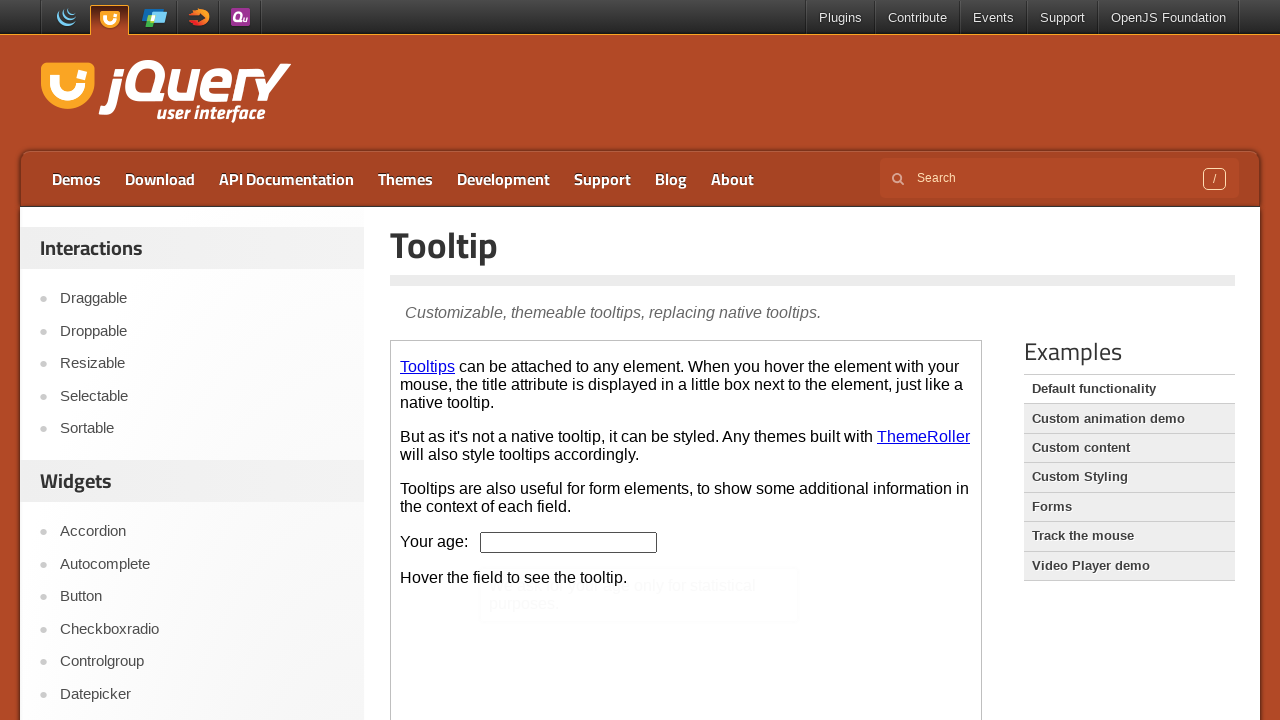

Tooltip appeared and became visible
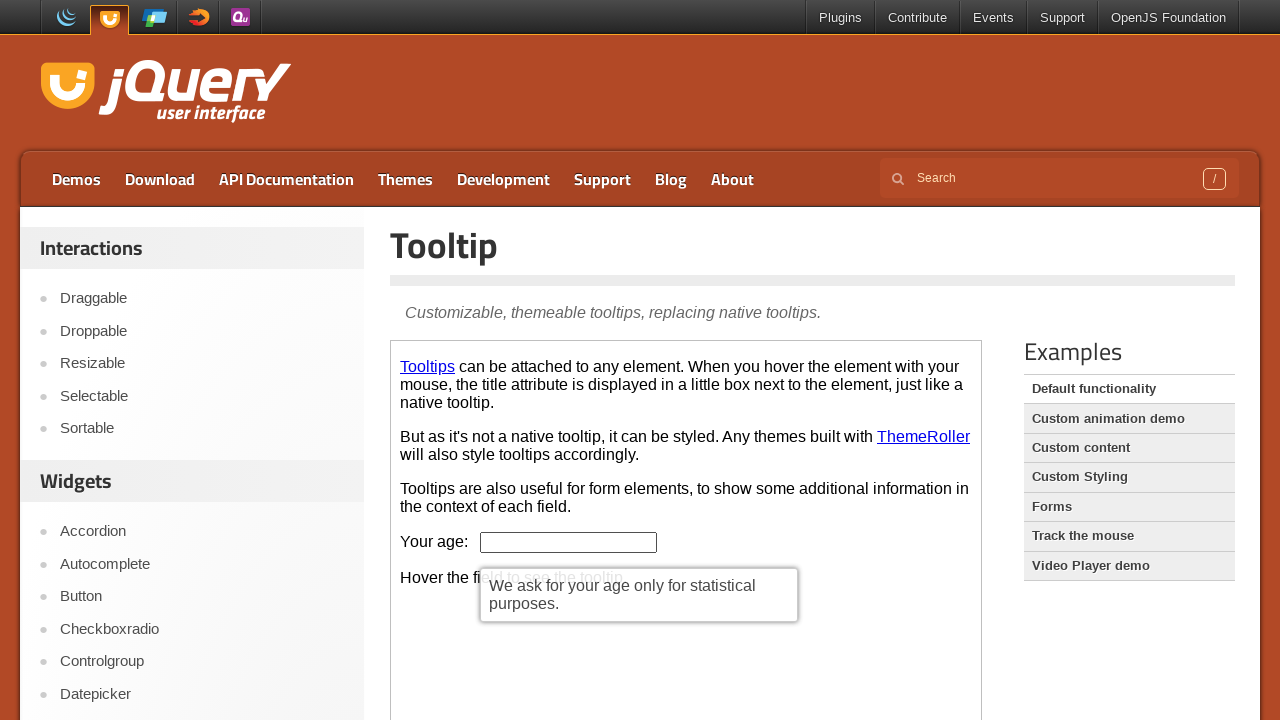

Retrieved tooltip text content
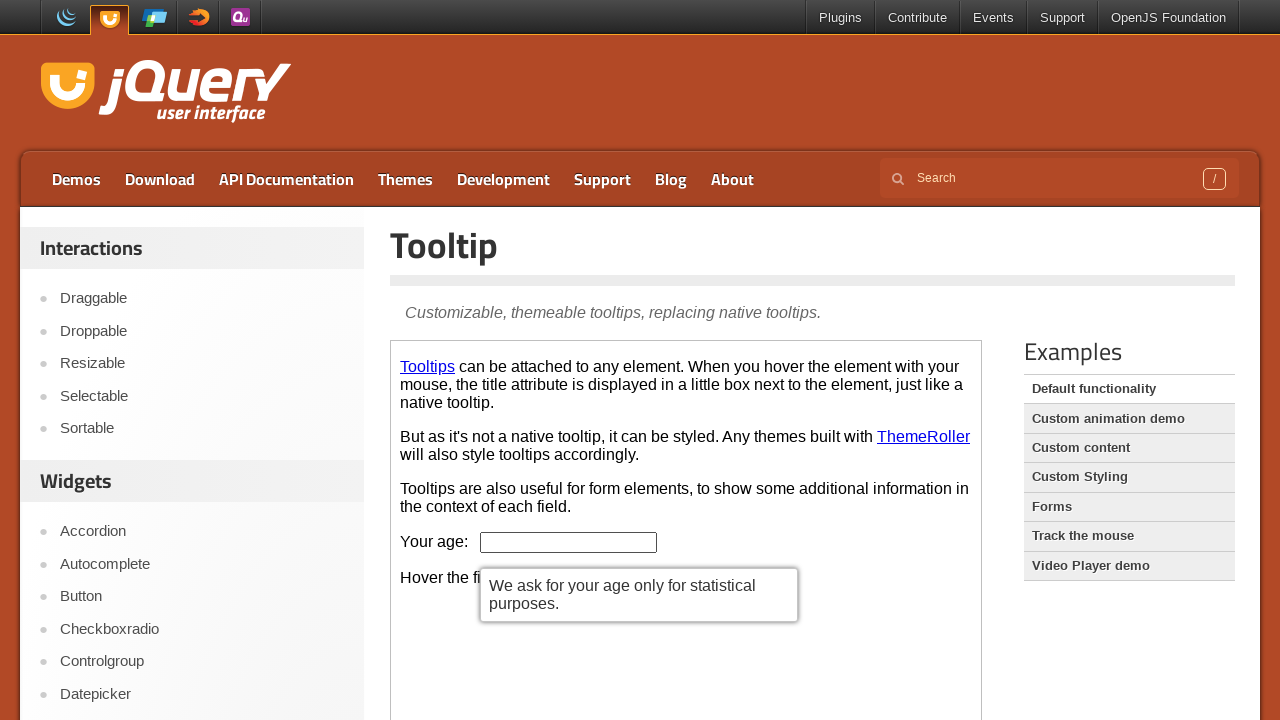

Printed tooltip text: We ask for your age only for statistical purposes.
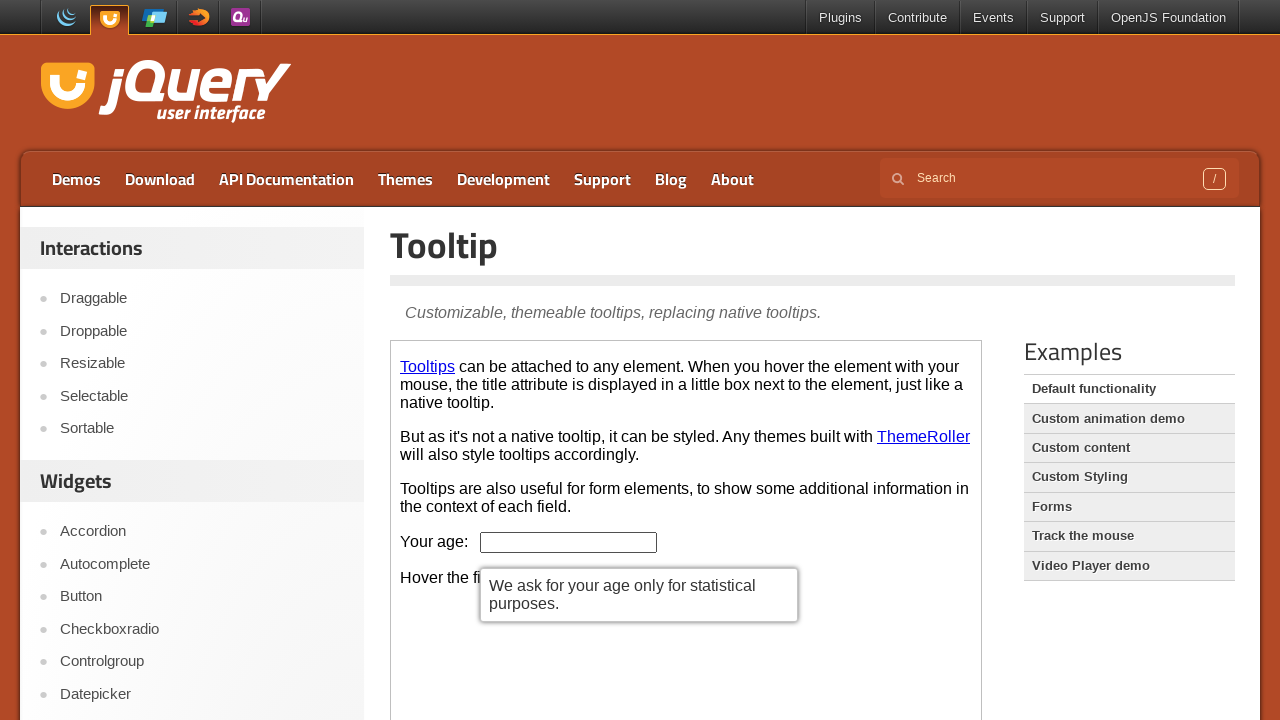

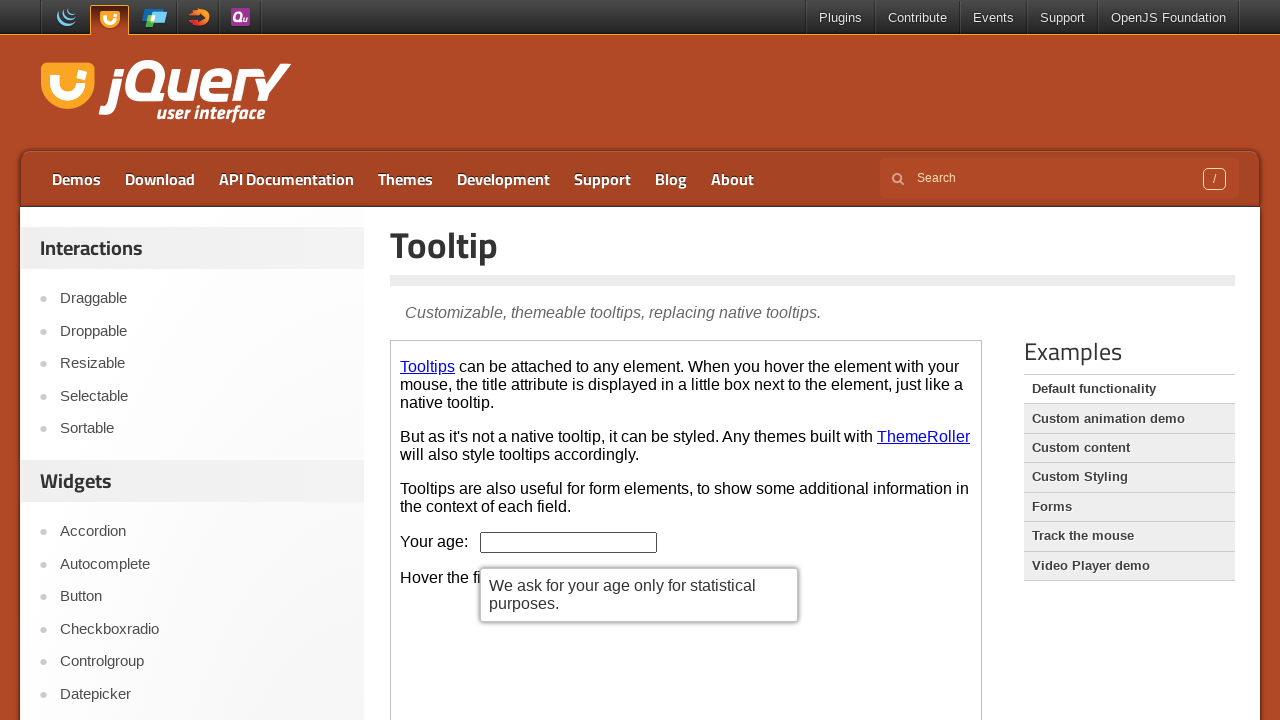